Fills out a registration form with test data and submits it, then verifies successful registration message

Starting URL: http://suninjuly.github.io/registration1.html

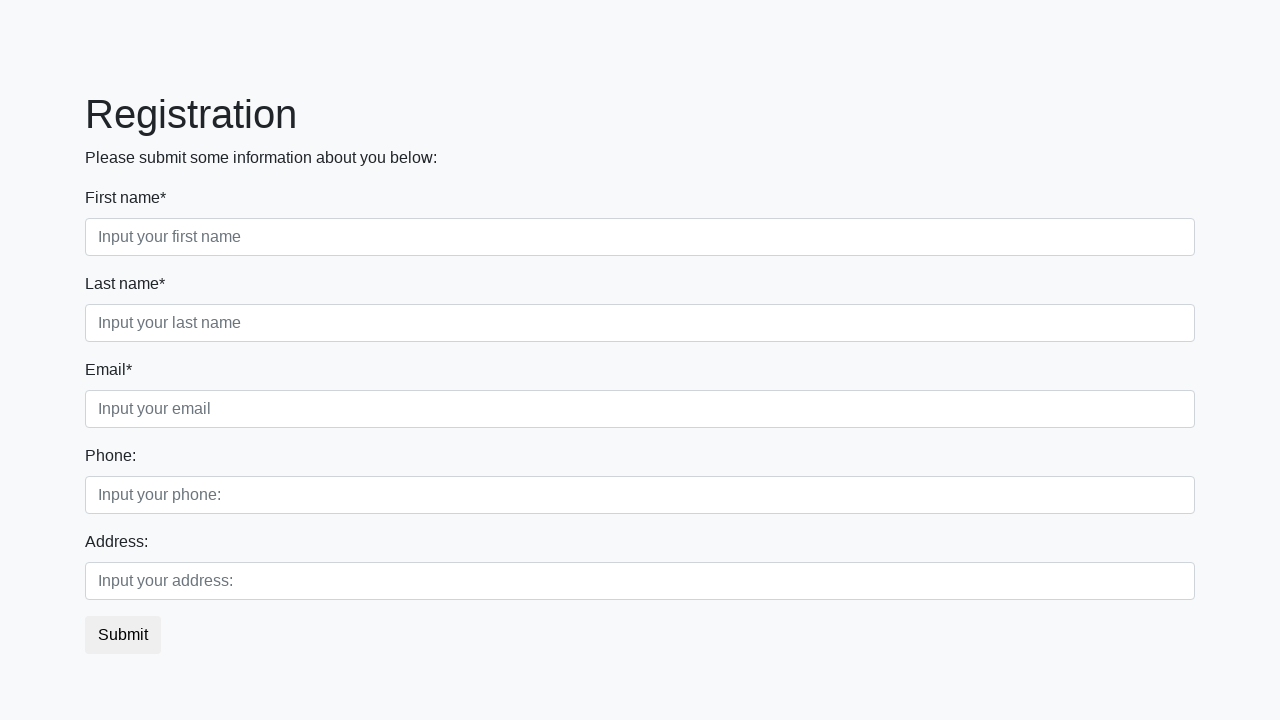

Filled first name field with 'rain' on .first_block .first
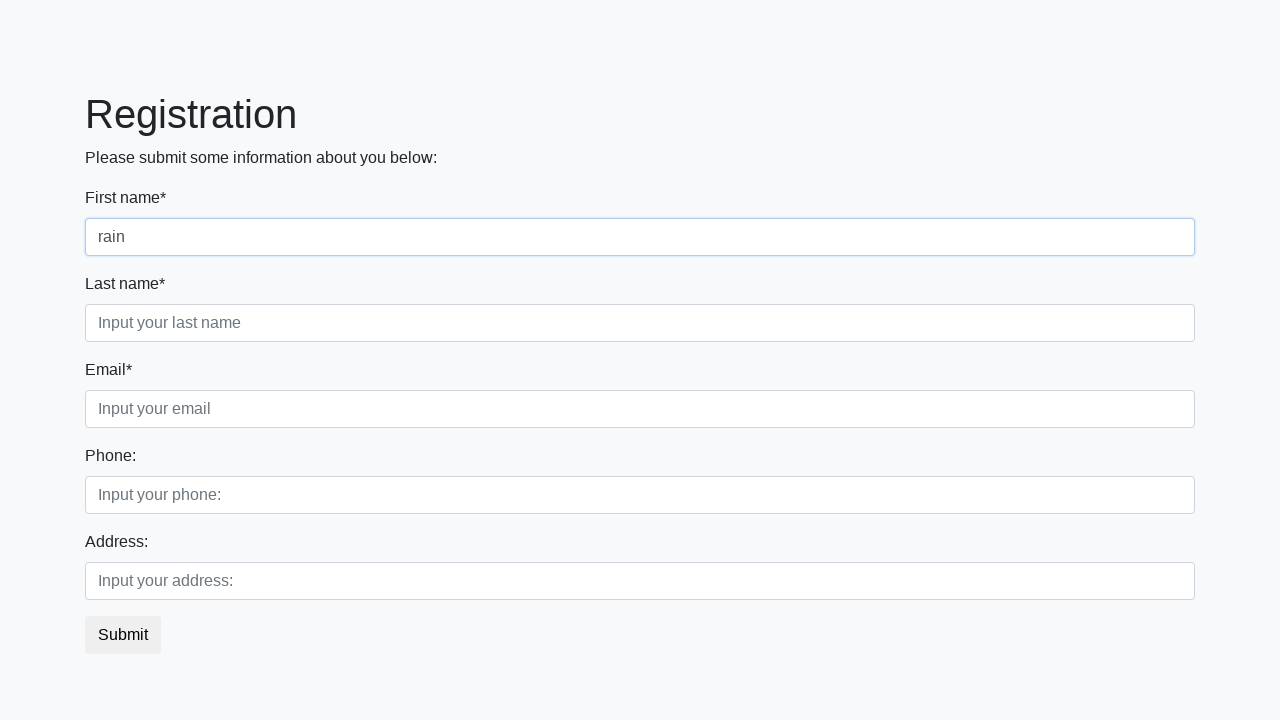

Filled second field with 'rain' on .first_block .second
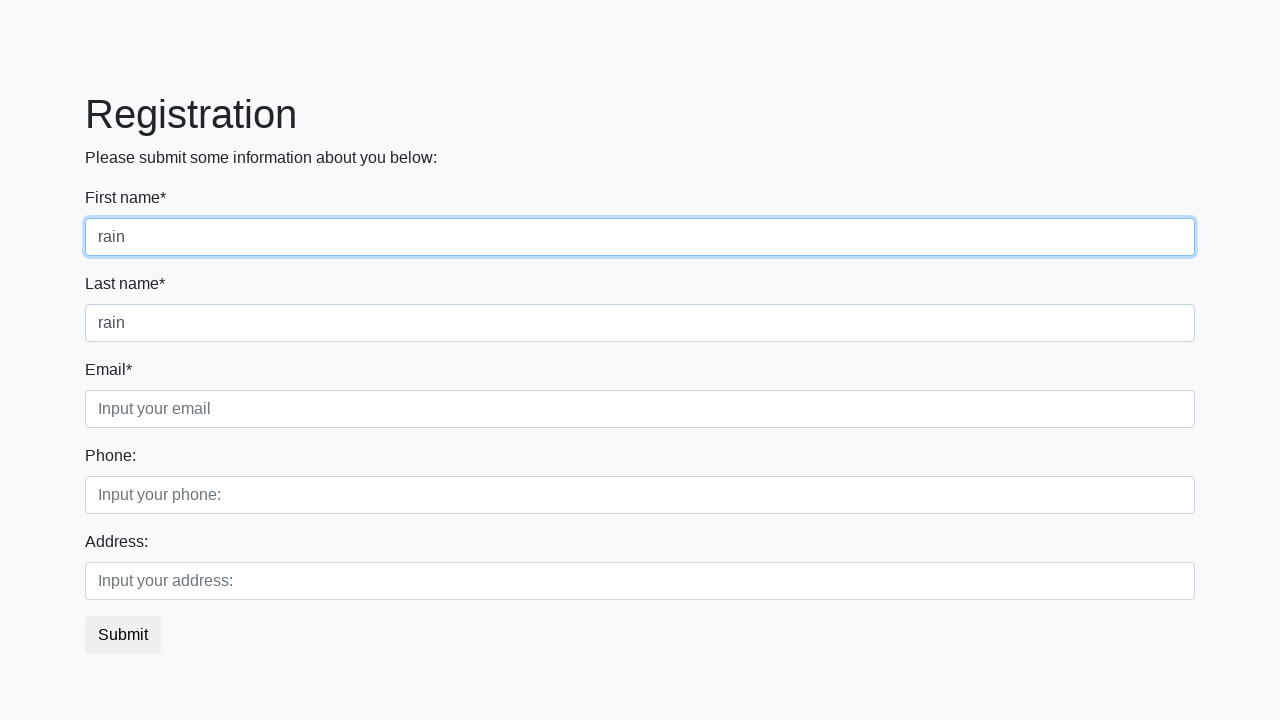

Filled third field with 'rain' on .first_block .third
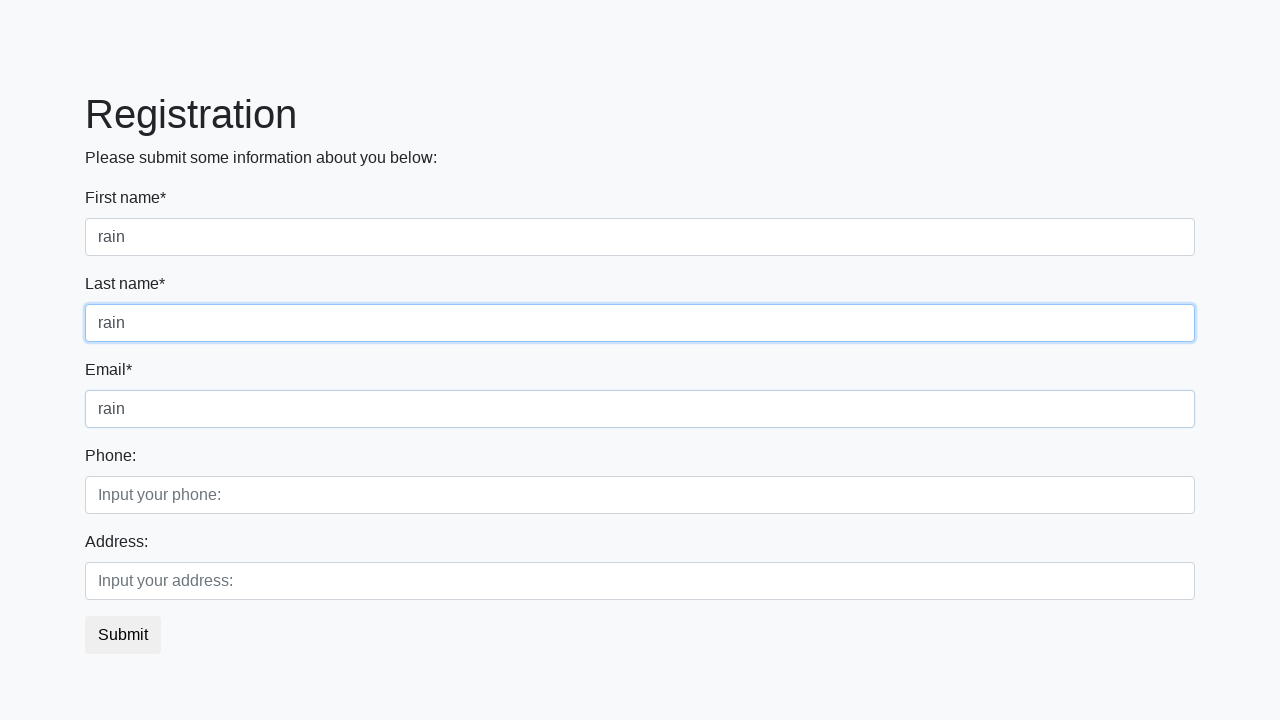

Clicked submit button to register at (123, 635) on button.btn
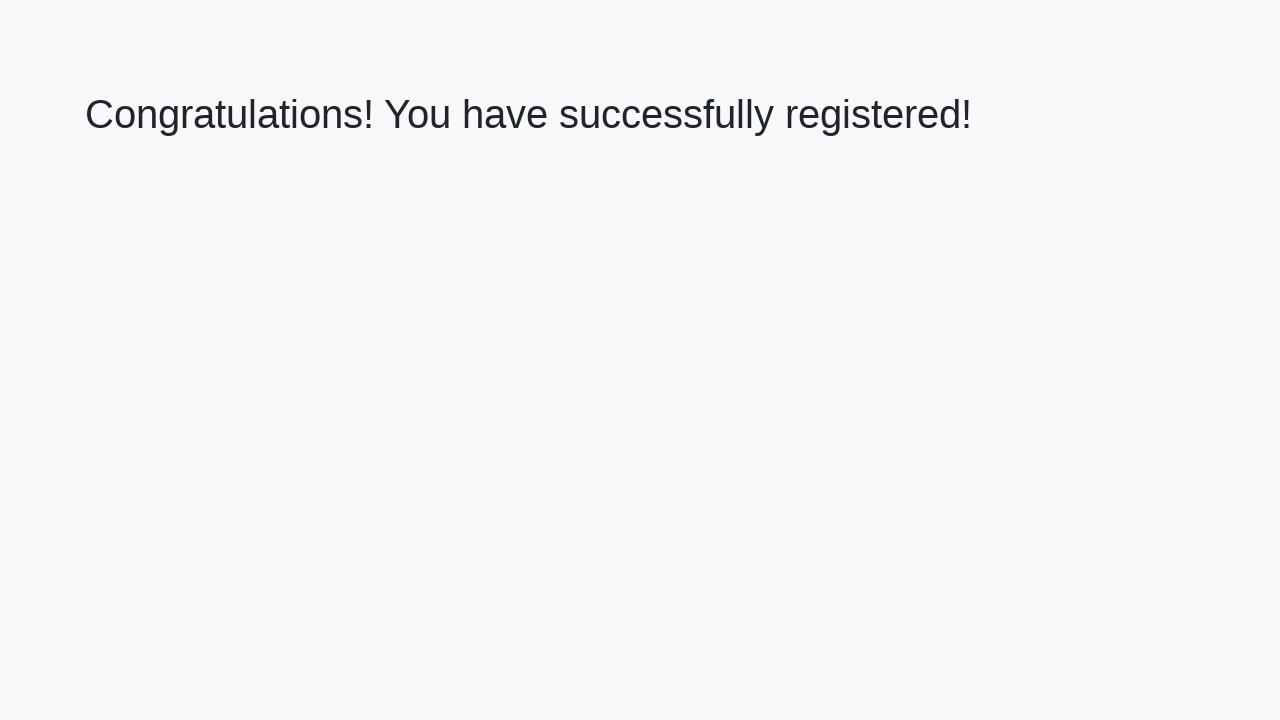

Success page loaded with heading element
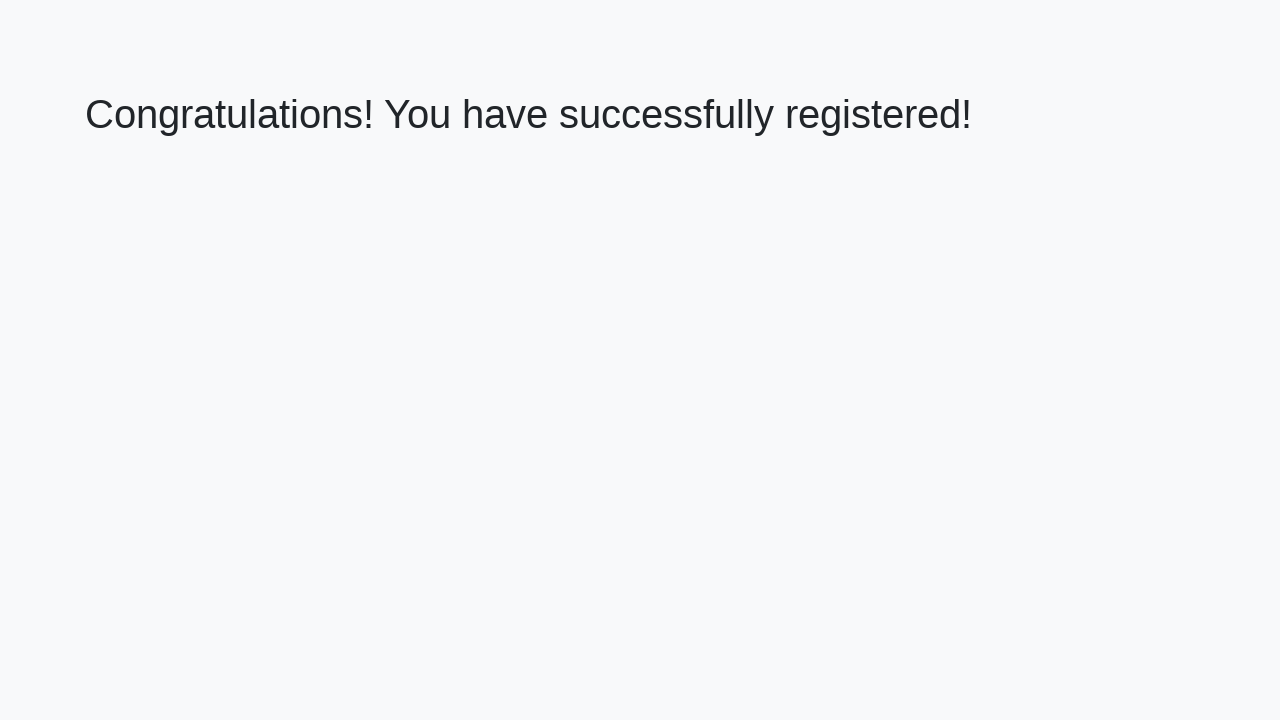

Retrieved success heading text
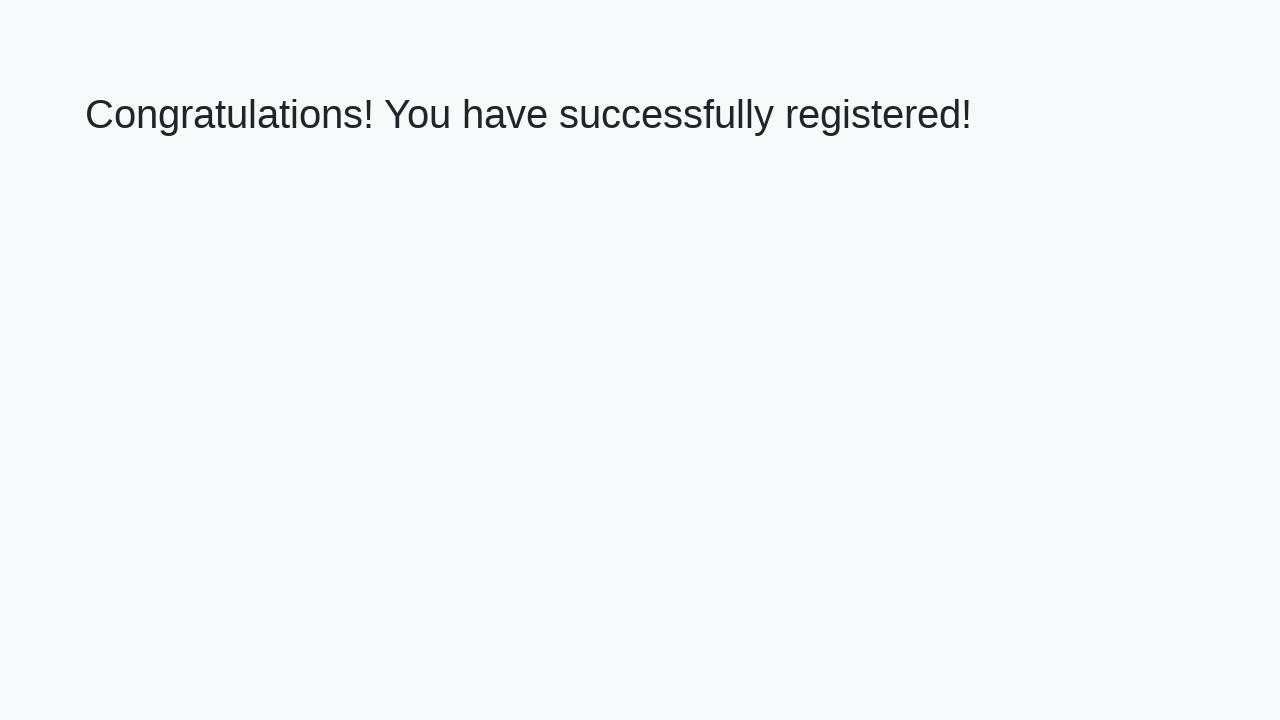

Verified successful registration message
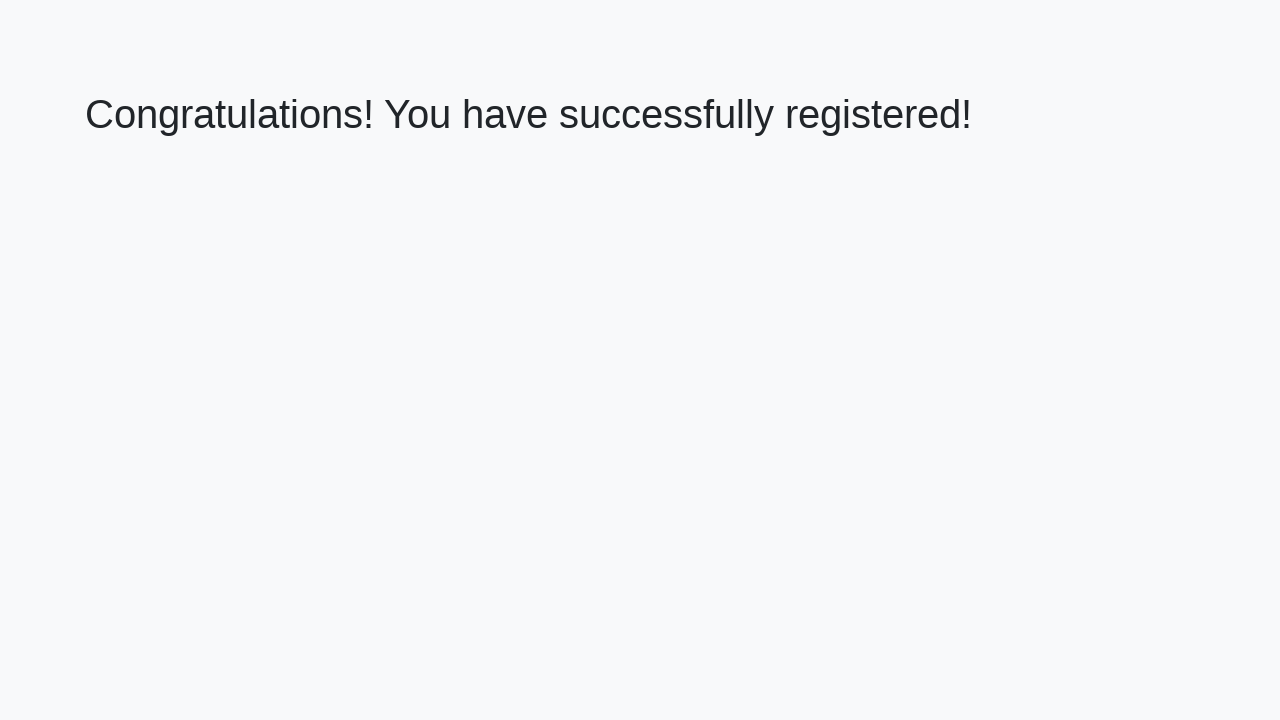

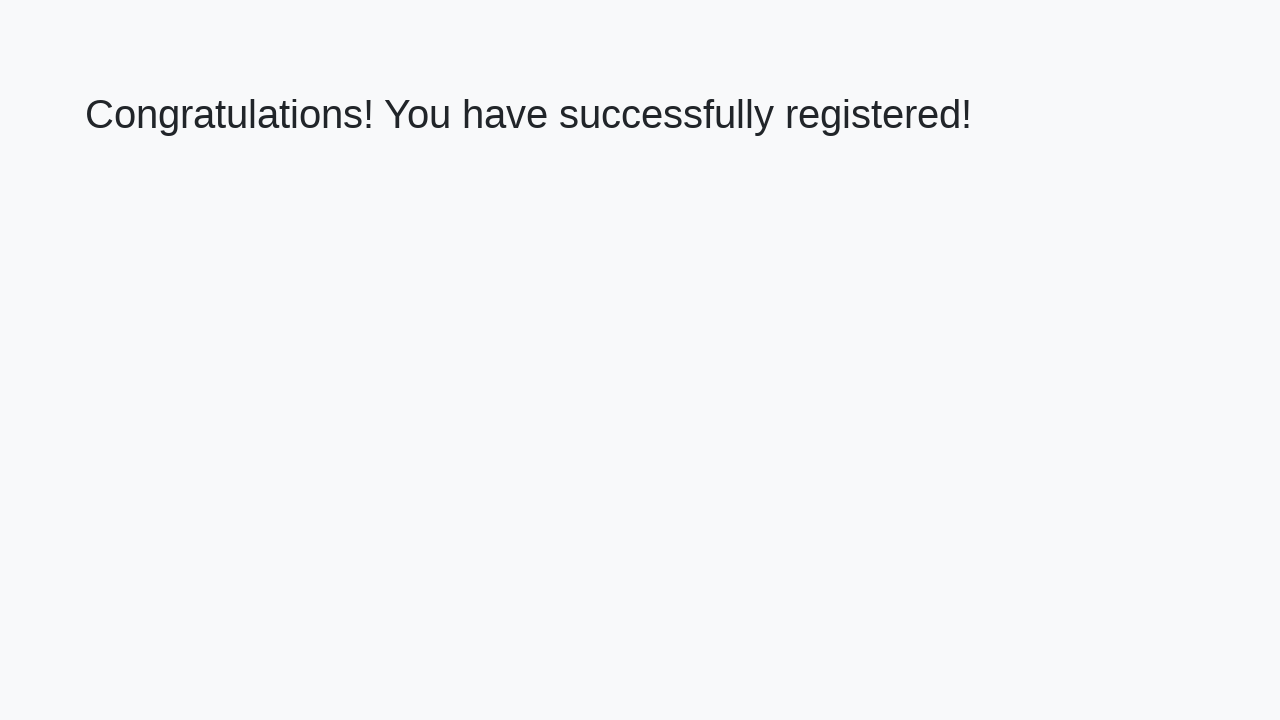